Tests input field functionality by navigating to the Inputs page and entering various numeric values into an input field, testing different interaction patterns including clicking, typing, and pressing Enter.

Starting URL: http://the-internet.herokuapp.com/

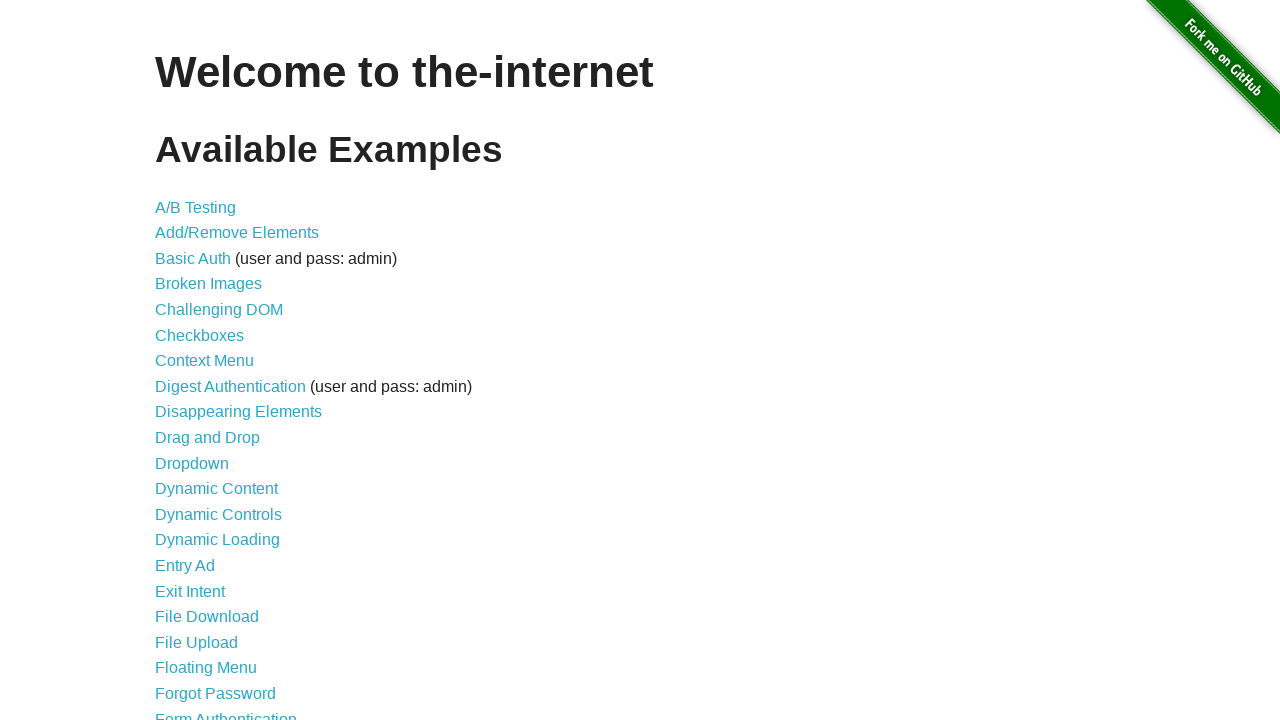

Set viewport size to 1440x824
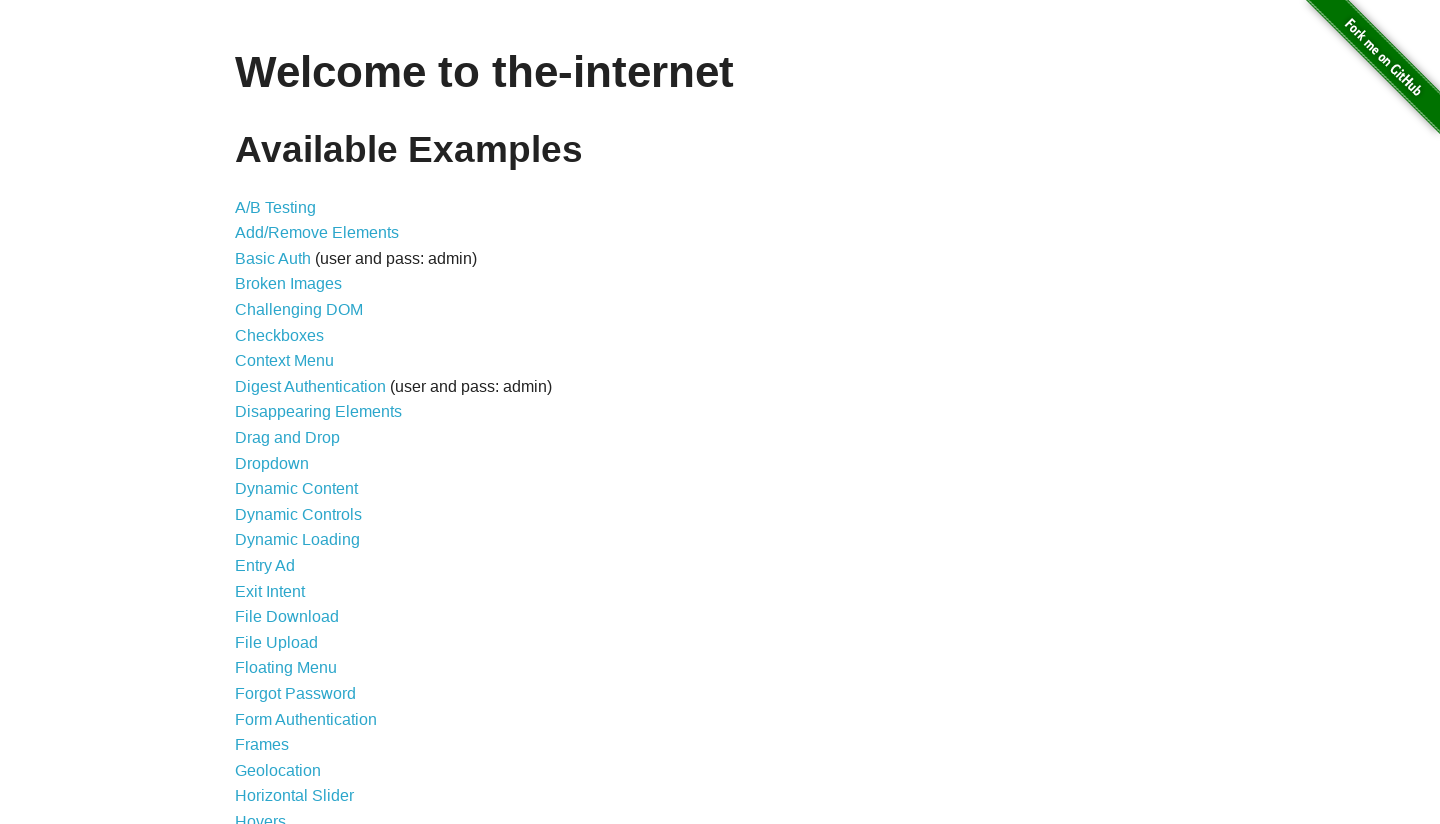

Clicked Inputs link to navigate to inputs page at (256, 413) on text=Inputs
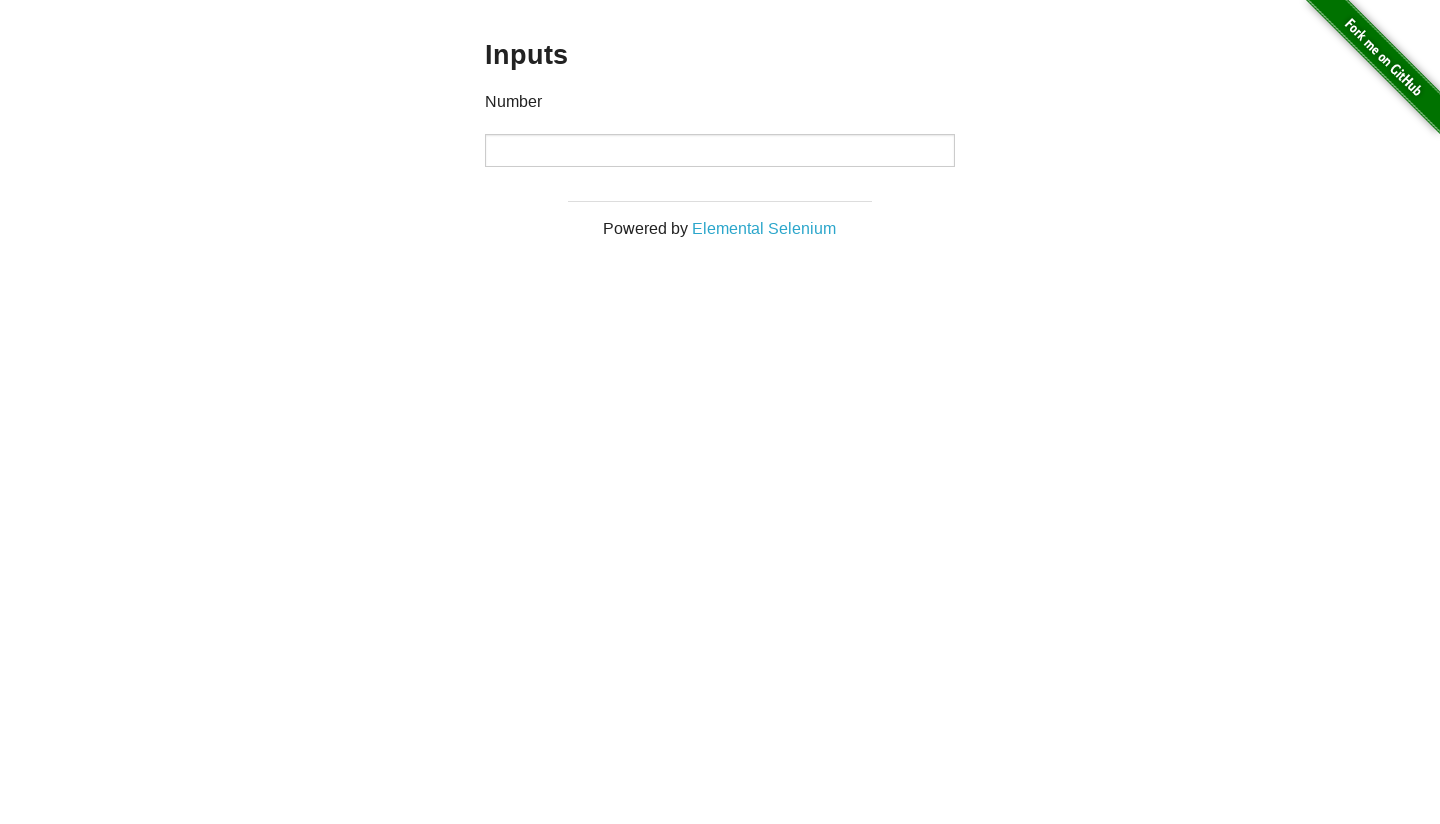

Clicked on the input field at (720, 150) on input
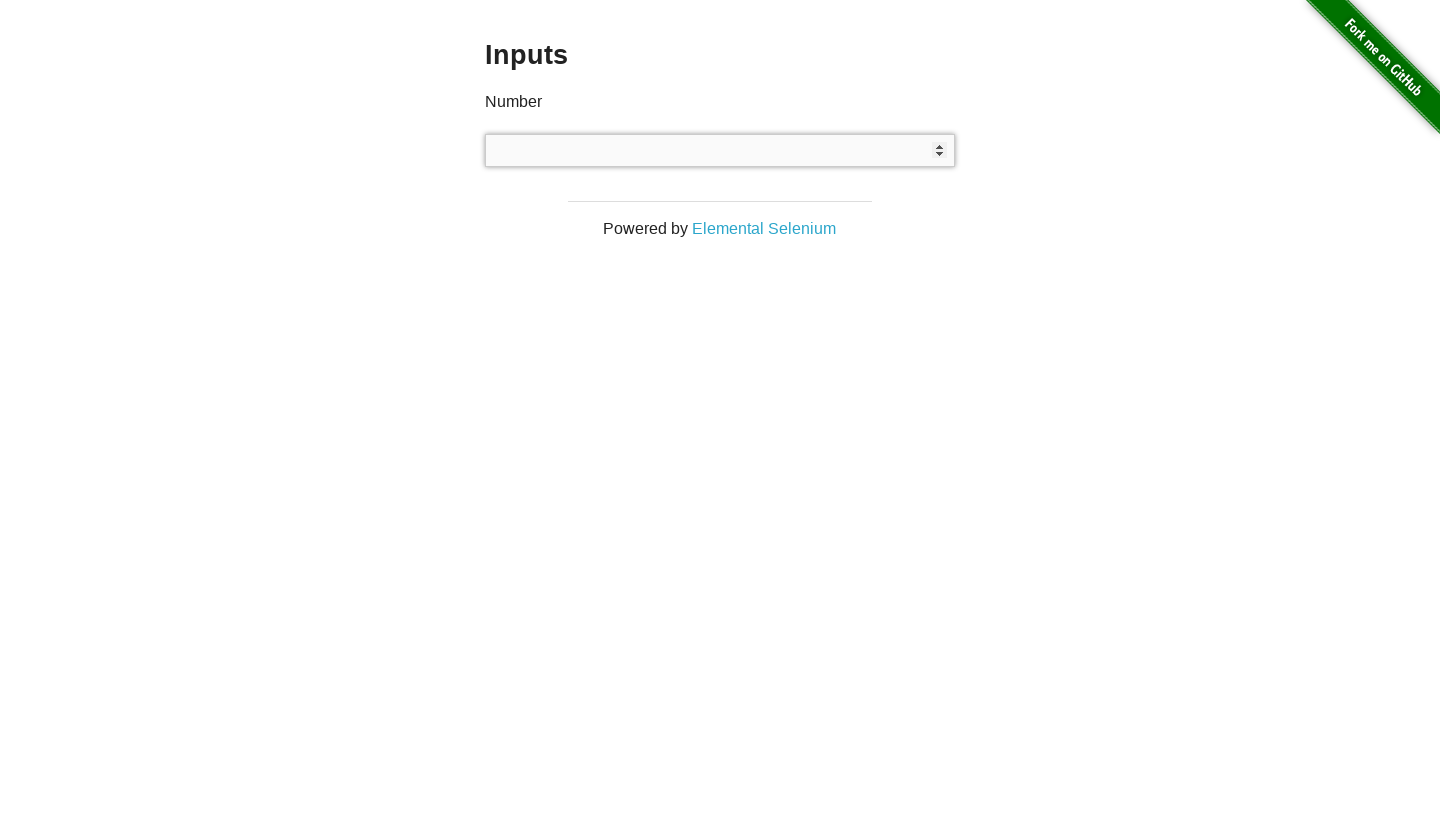

Entered first number 234567 into input field on input
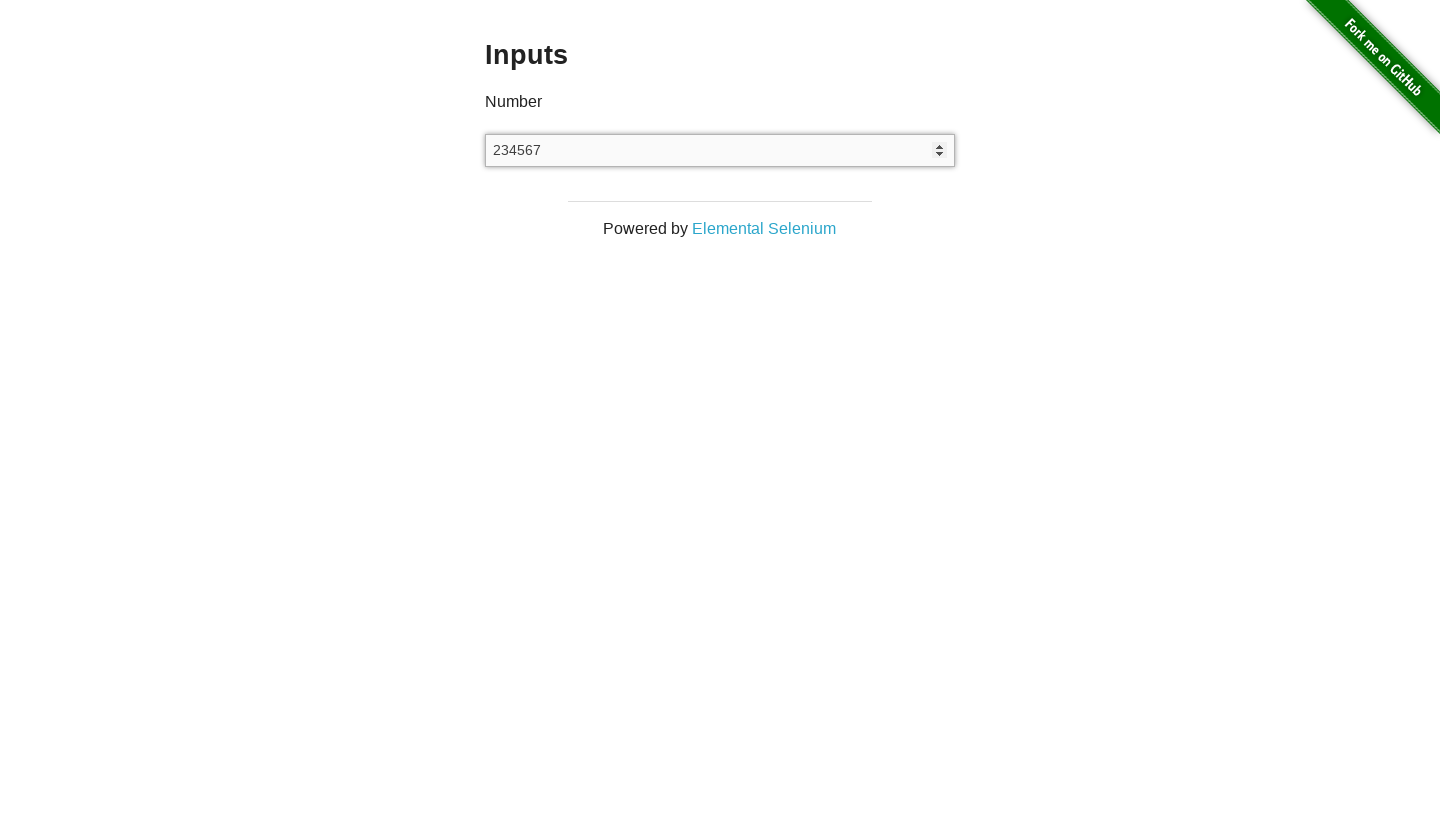

Clicked elsewhere on the page at (720, 118) on html
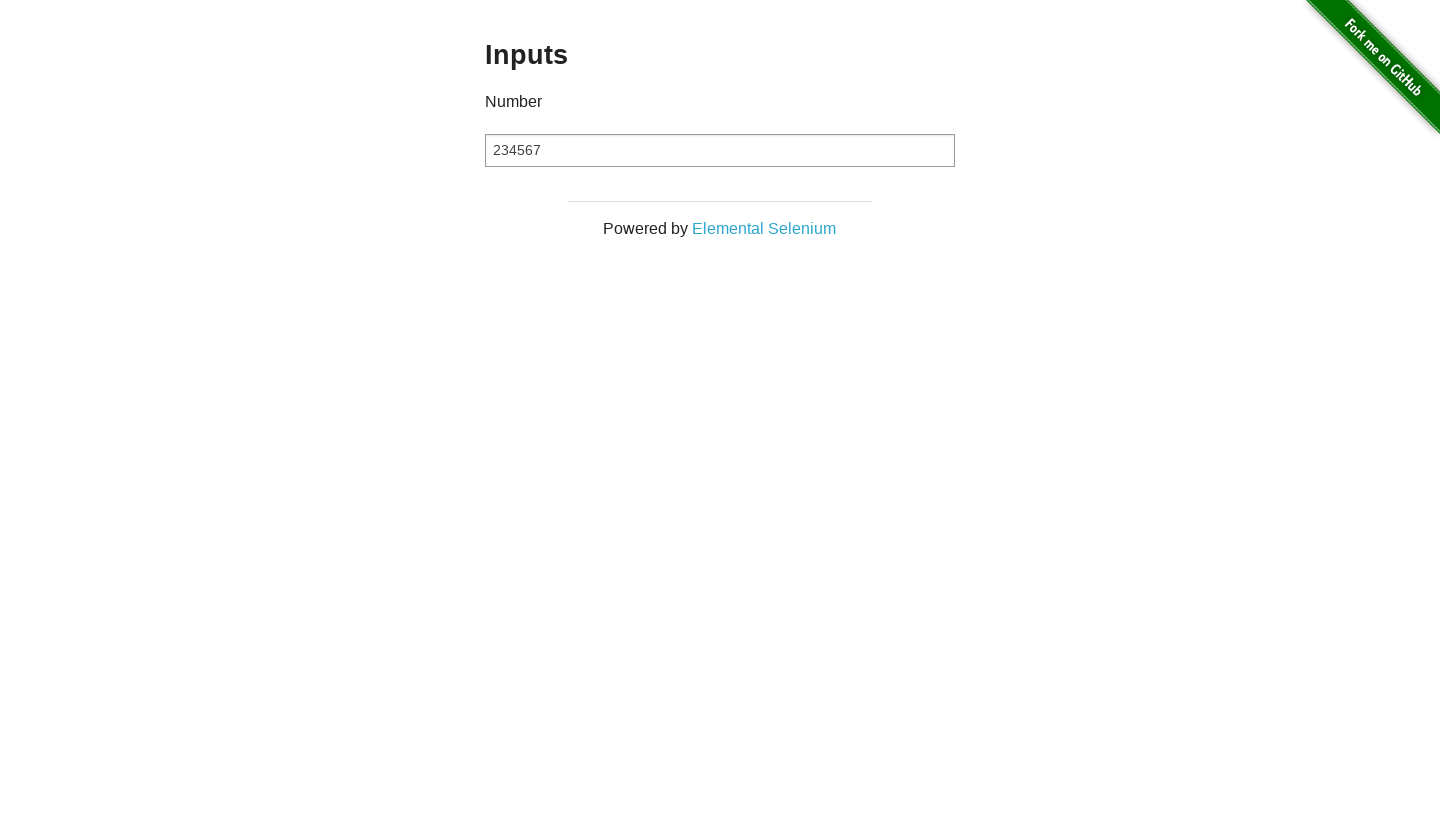

Entered second number 234568 into input field on input
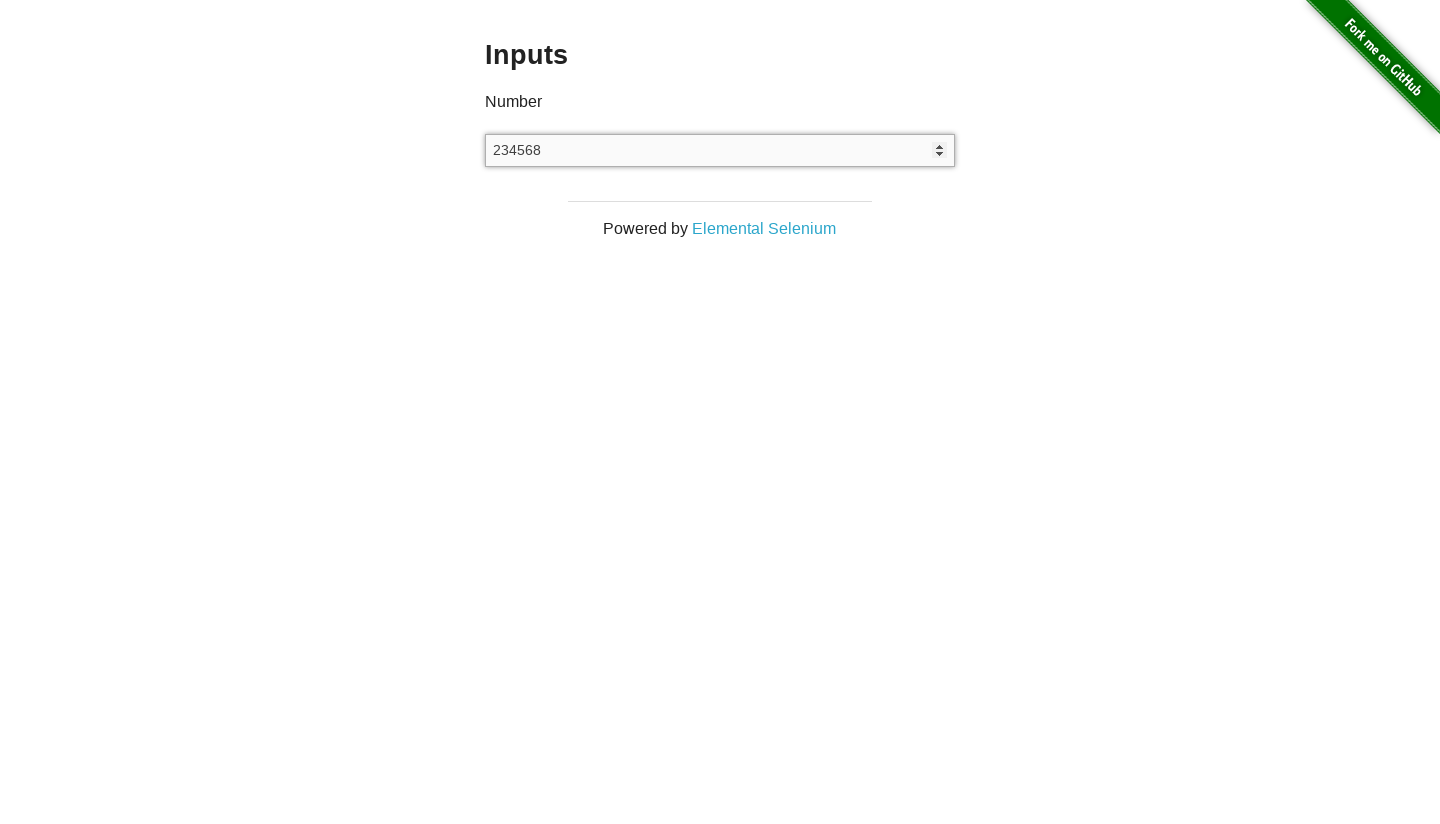

Clicked on the input field at (720, 150) on input
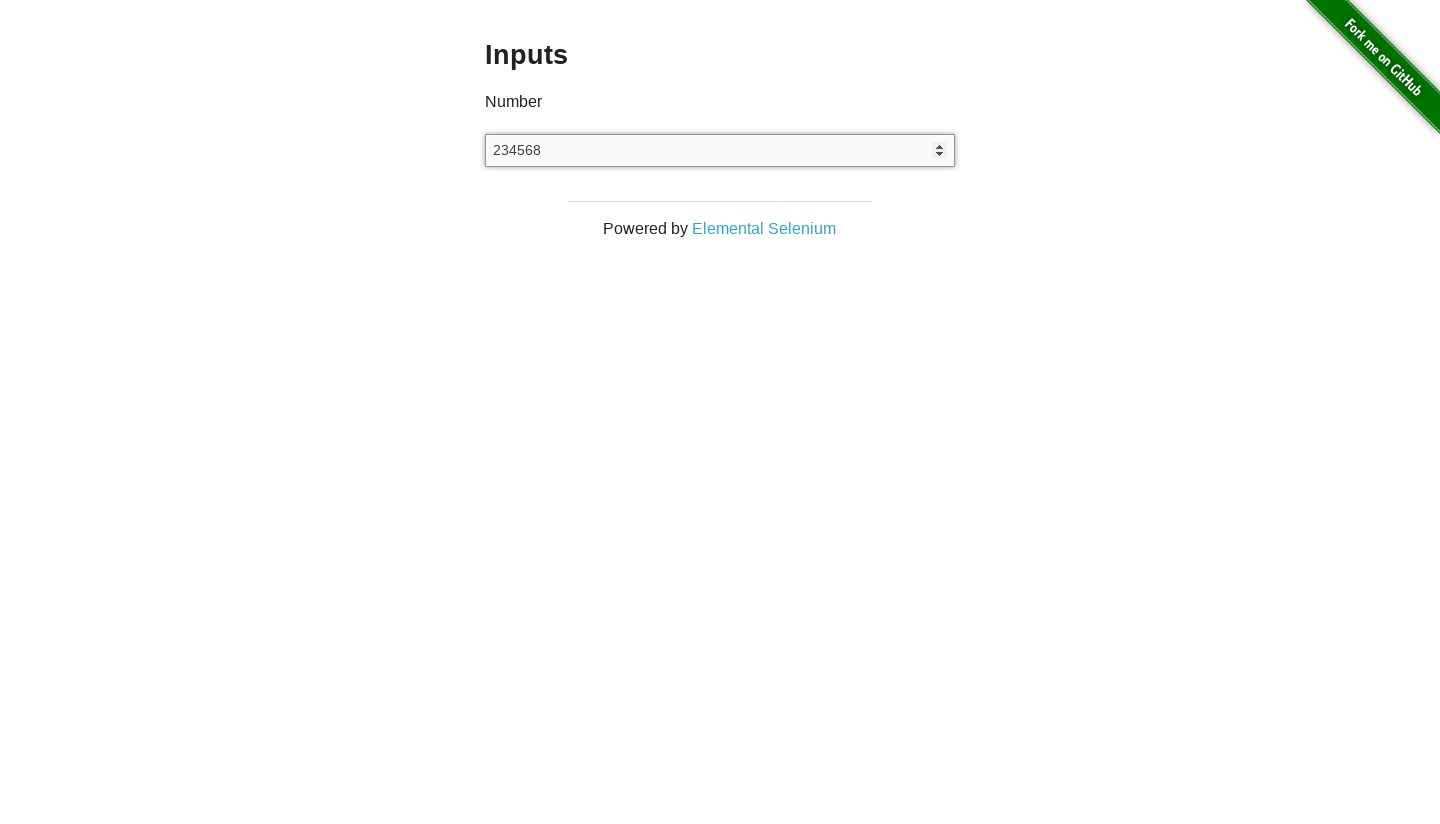

Entered third number 234569 into input field on input
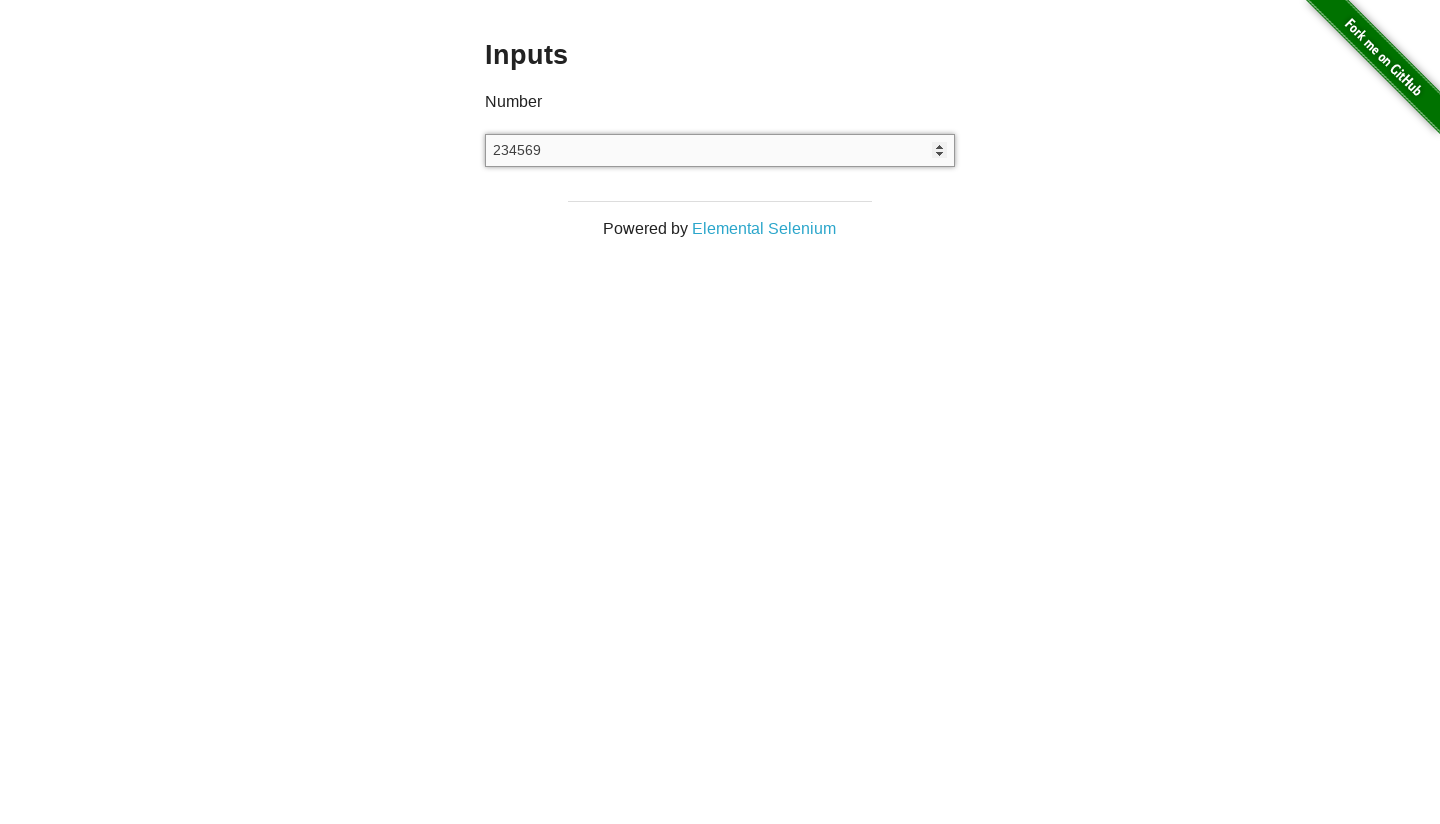

Clicked on the input field at (720, 150) on input
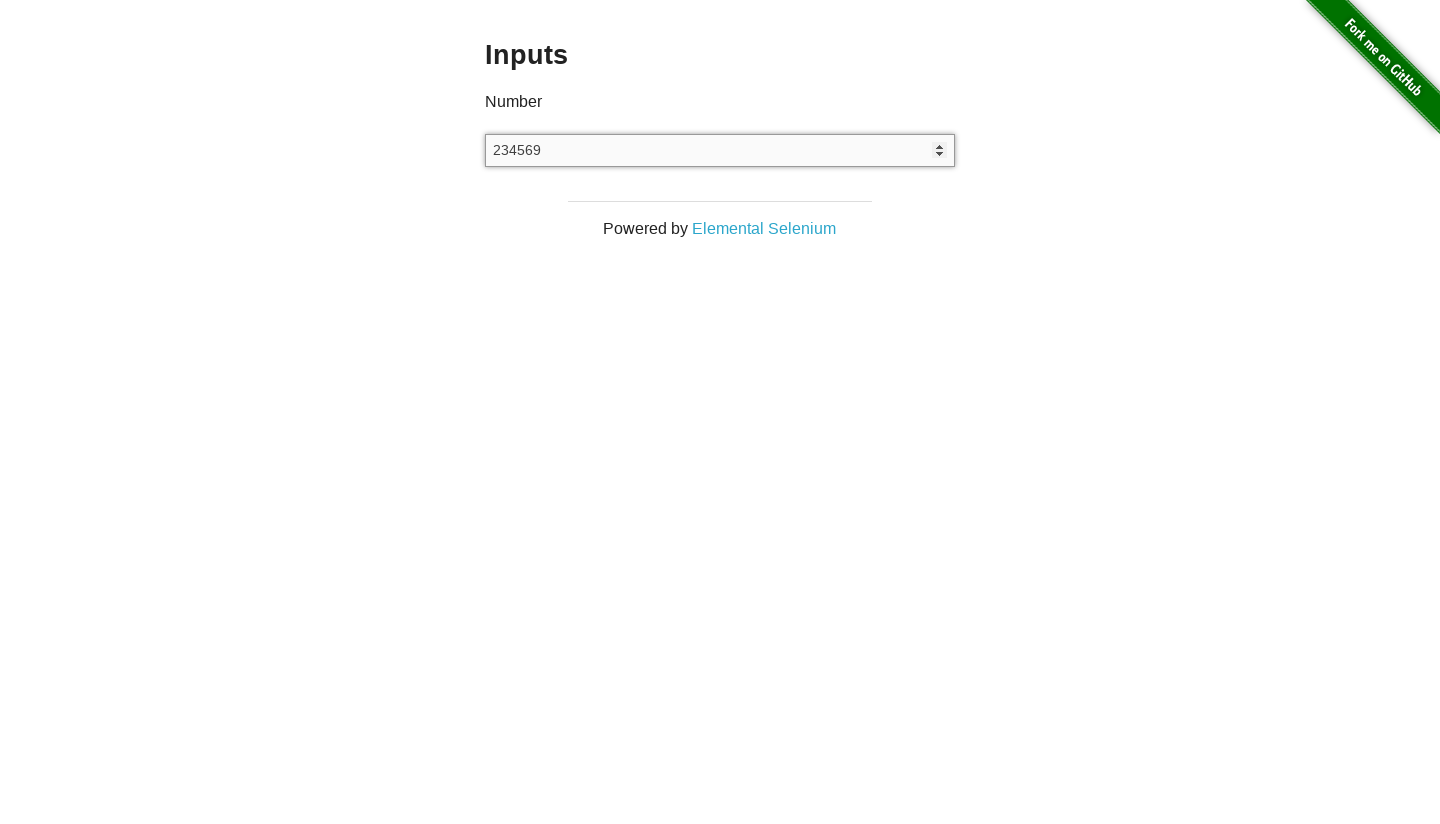

Entered fourth number 234570 into input field on input
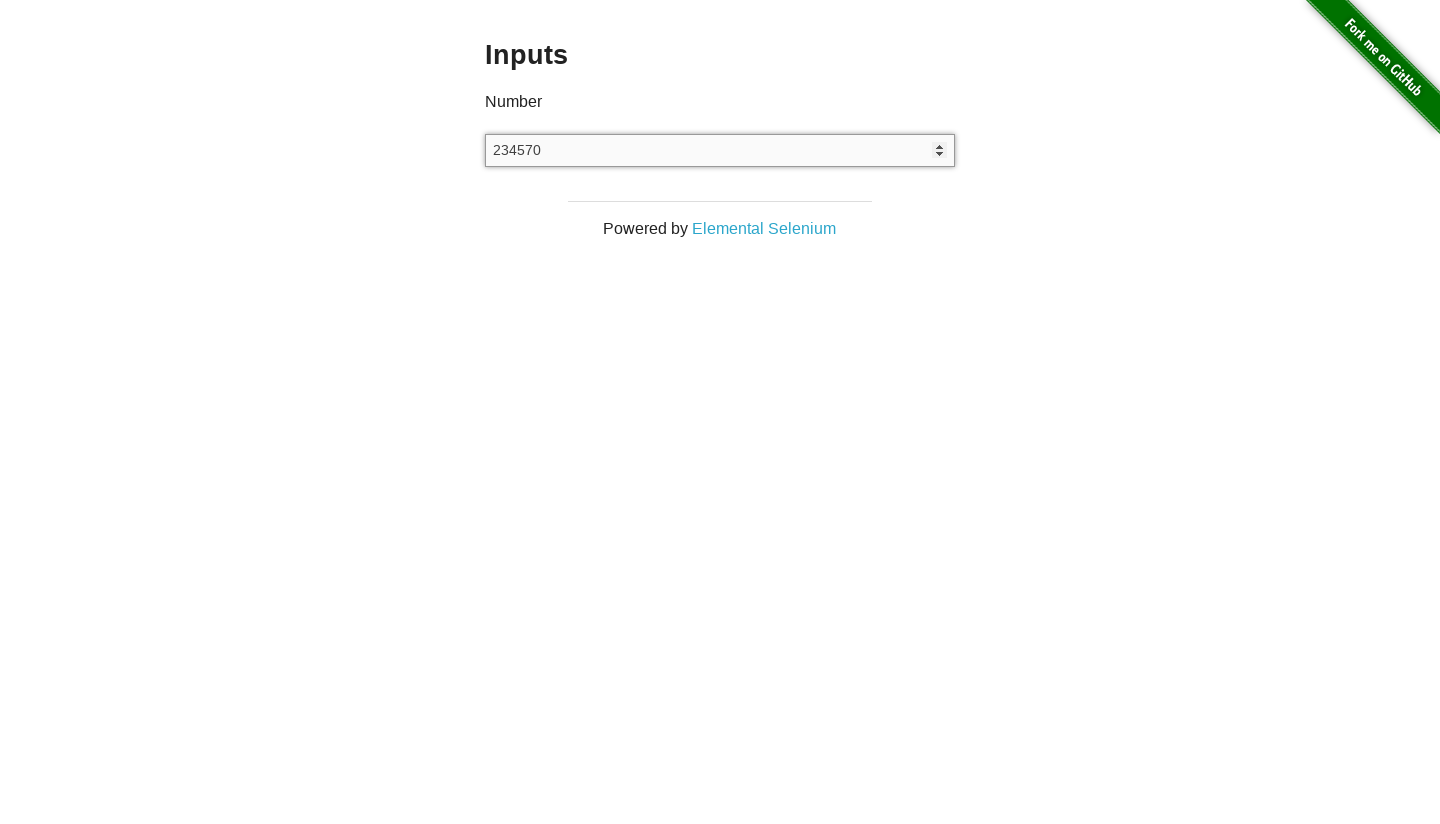

Clicked on the input field at (720, 150) on input
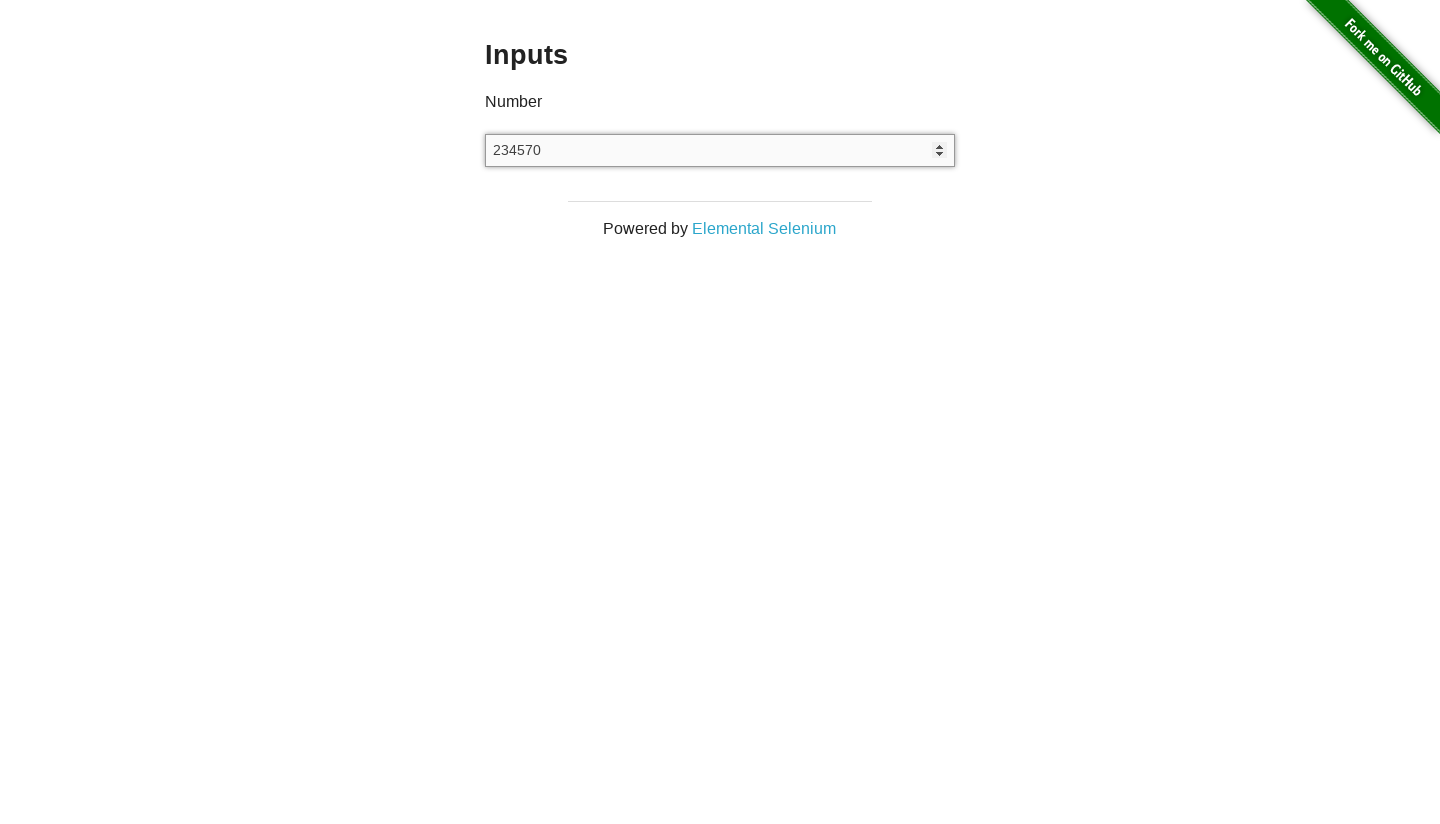

Entered fifth number 234571 into input field on input
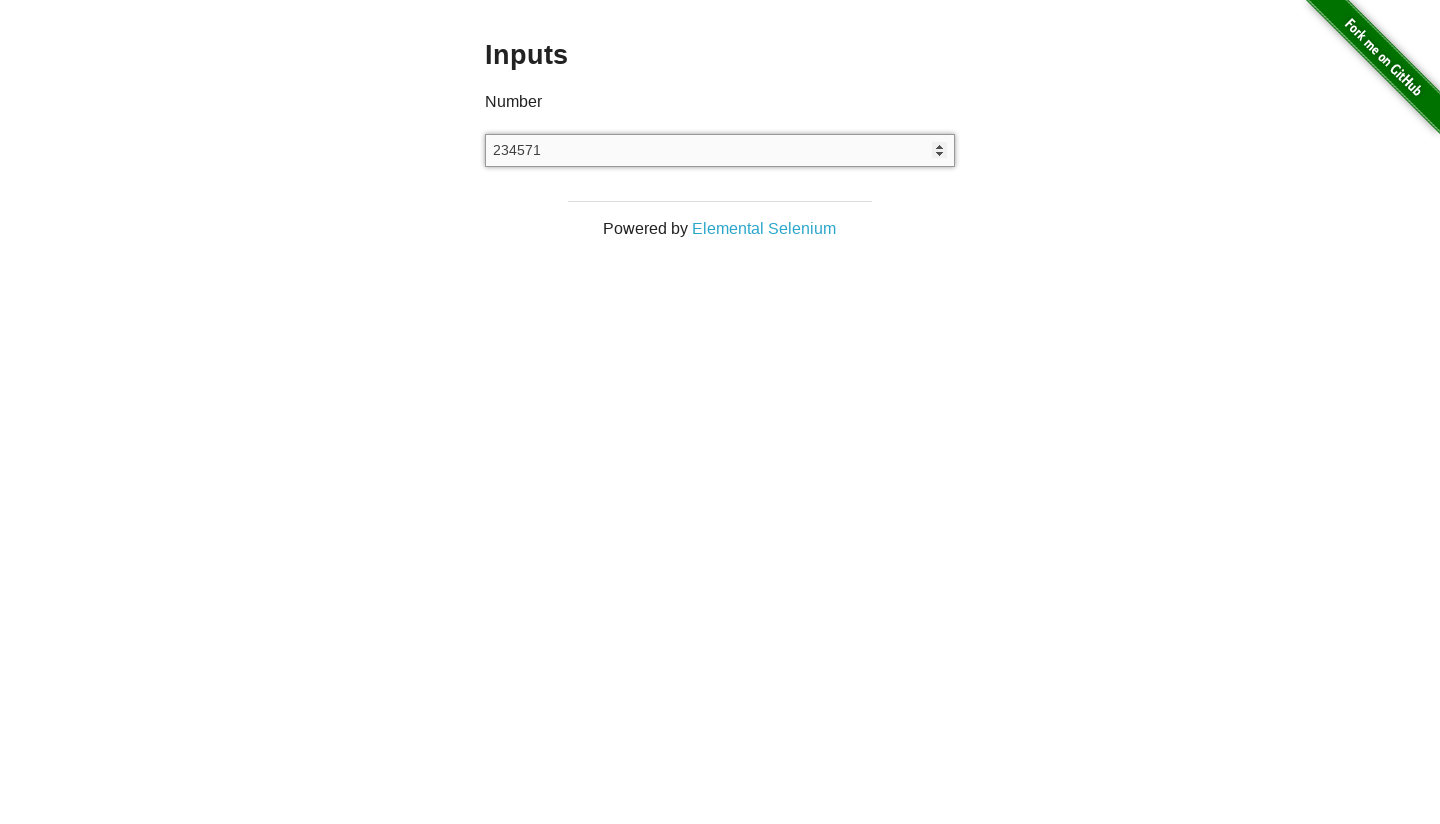

Clicked on page footer at (720, 209) on #page-footer
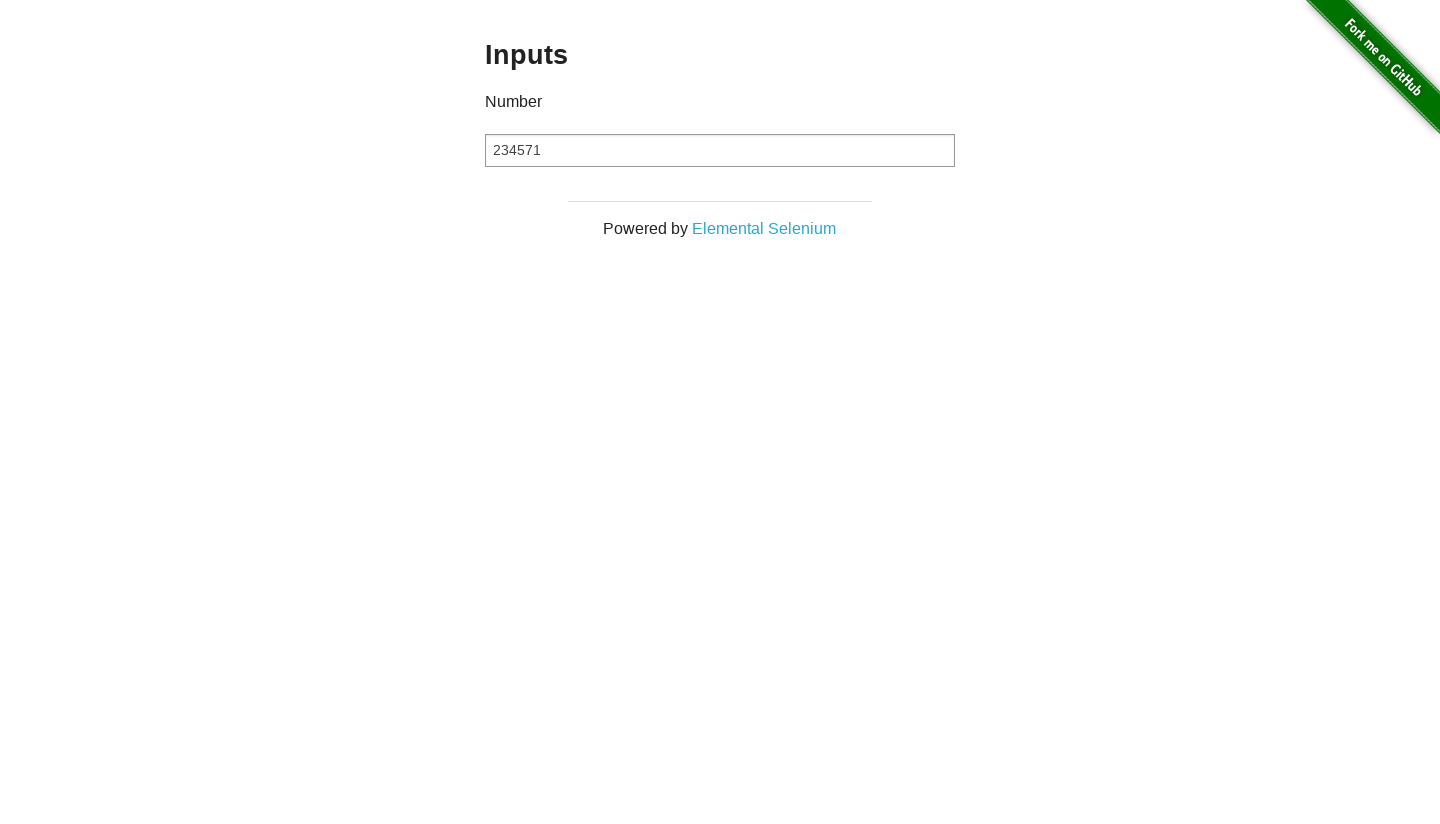

Clicked on the input field at (720, 150) on input
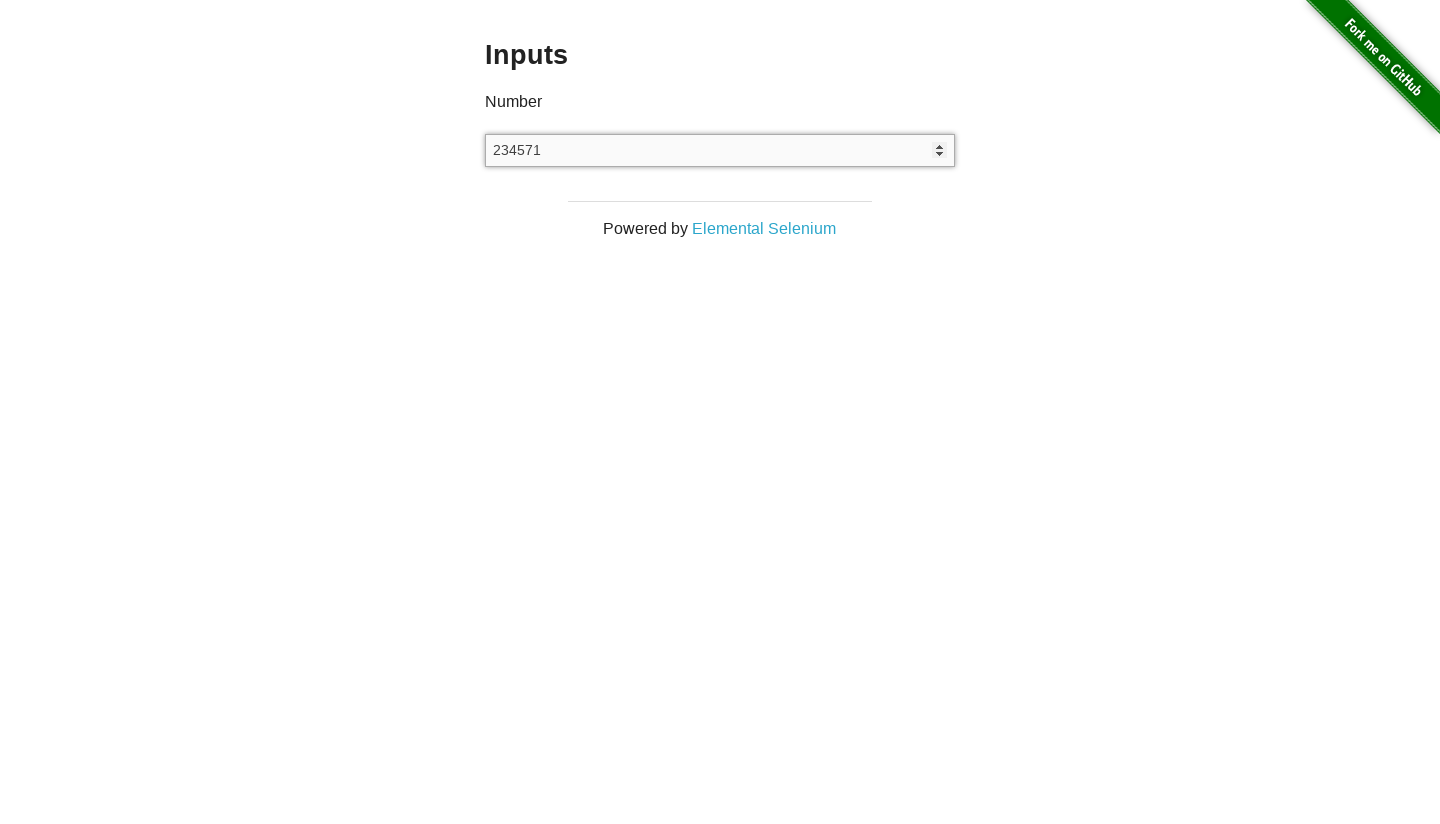

Pressed Enter key on input field on input
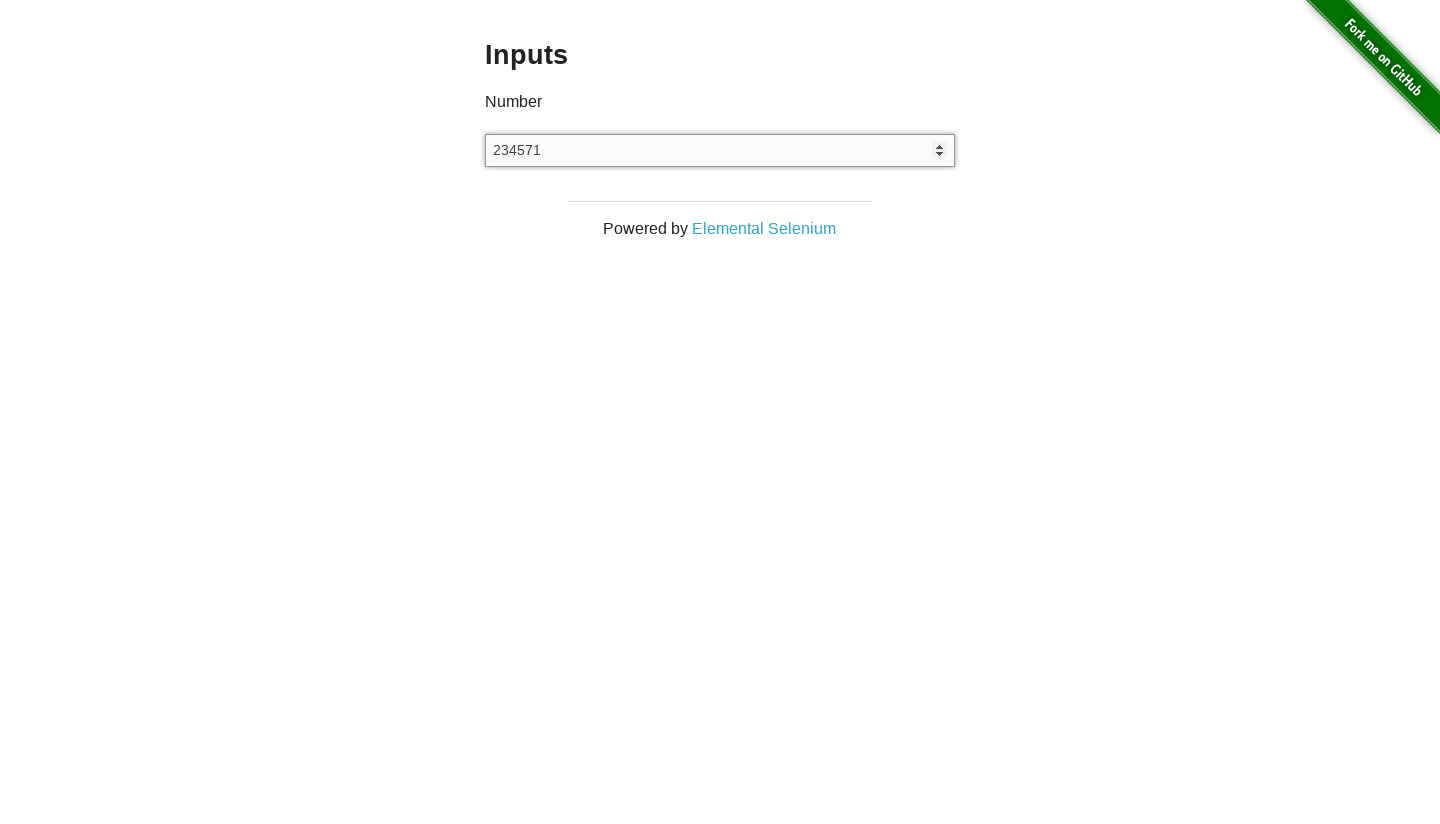

Entered number 234571 into input field on input
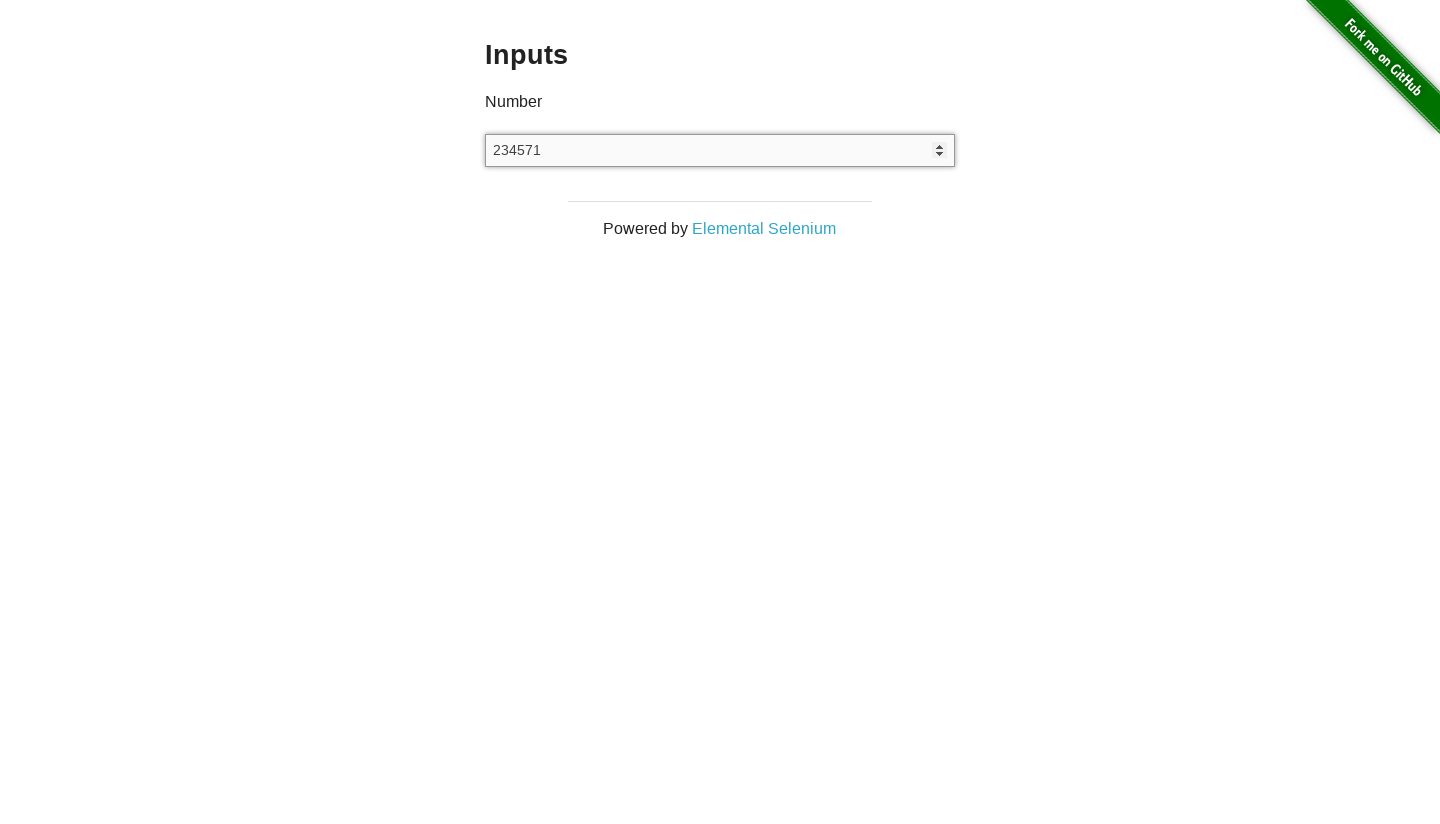

Pressed Enter key on input field on input
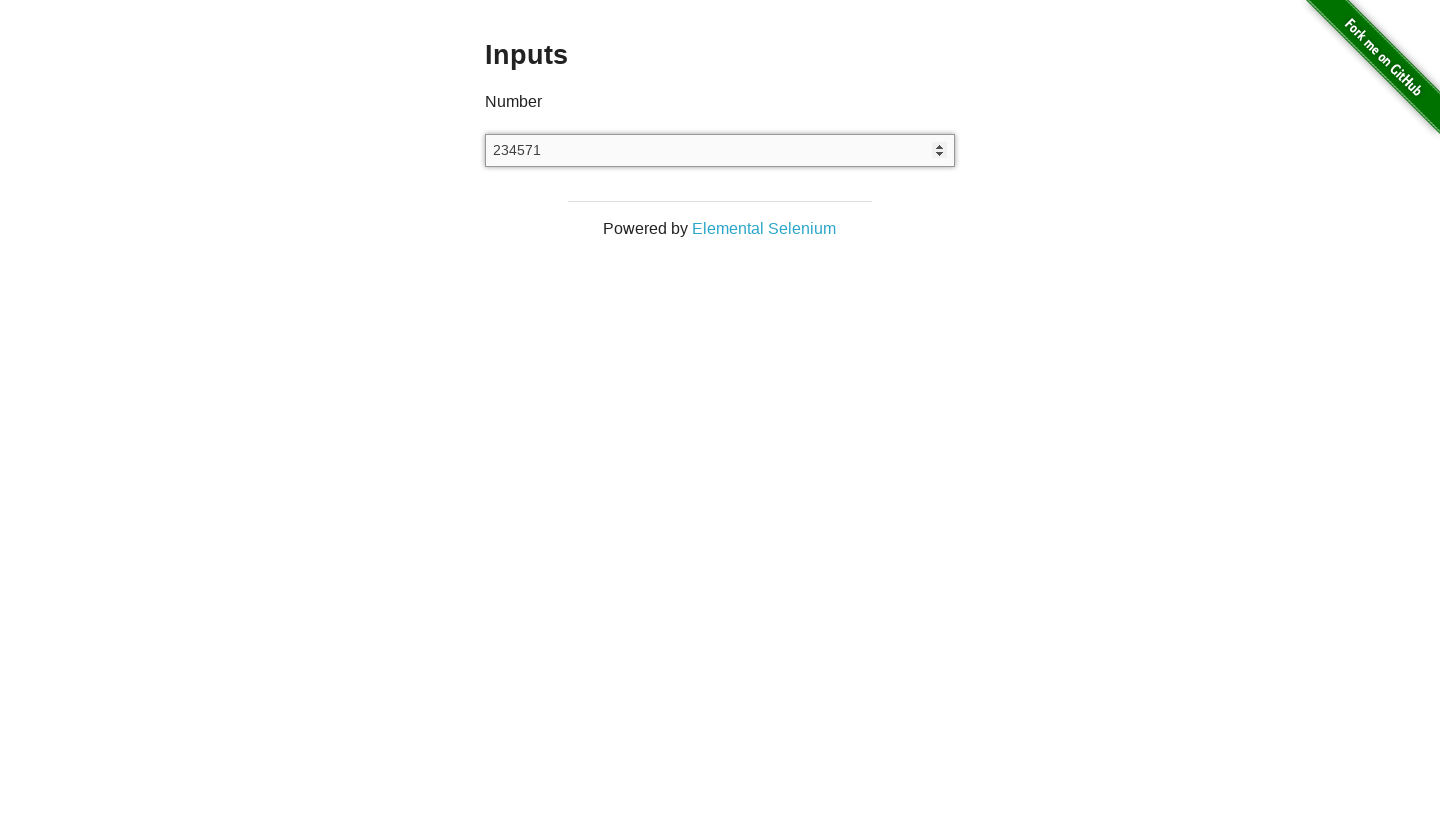

Entered final number 234571 into input field on input
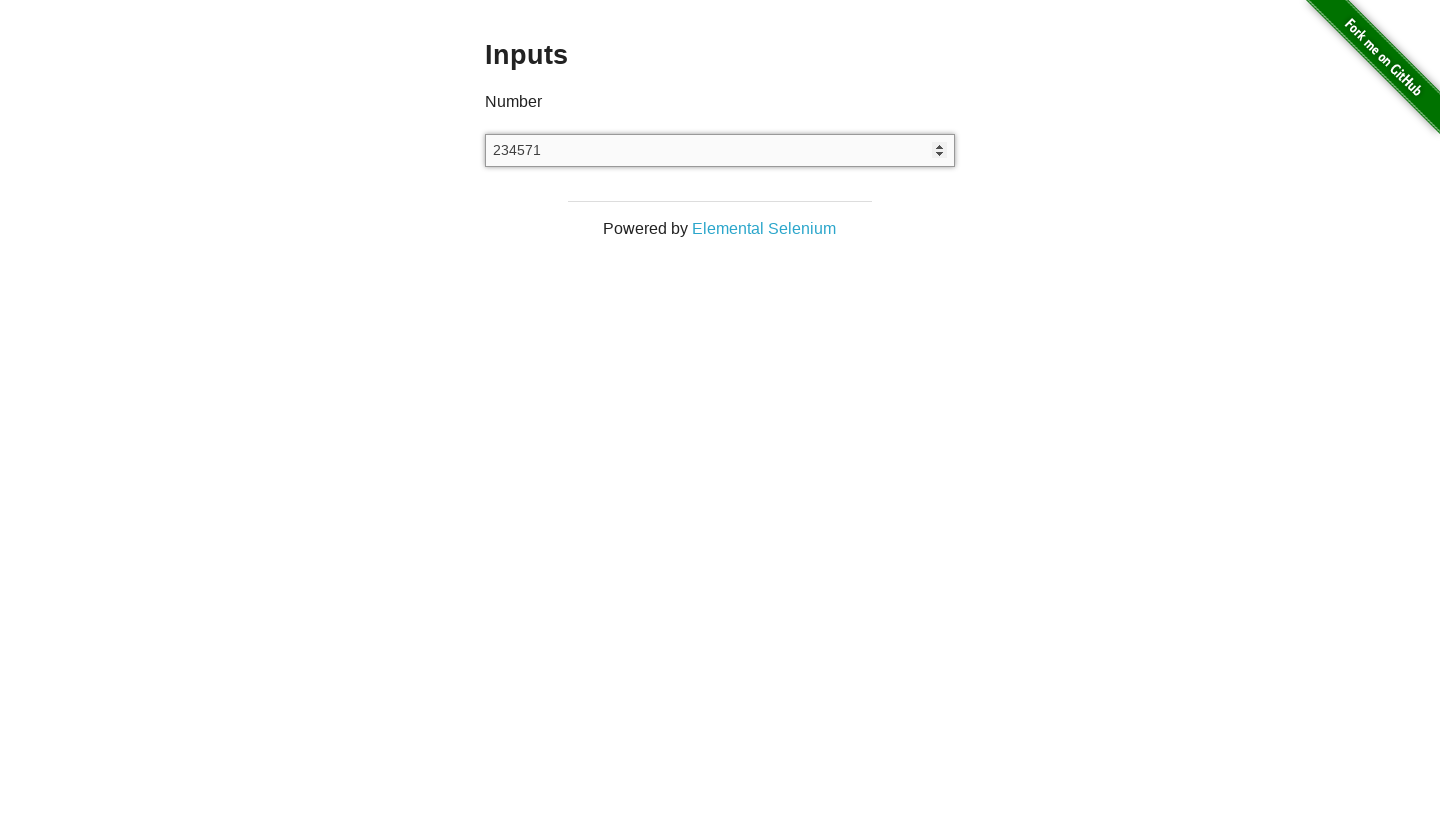

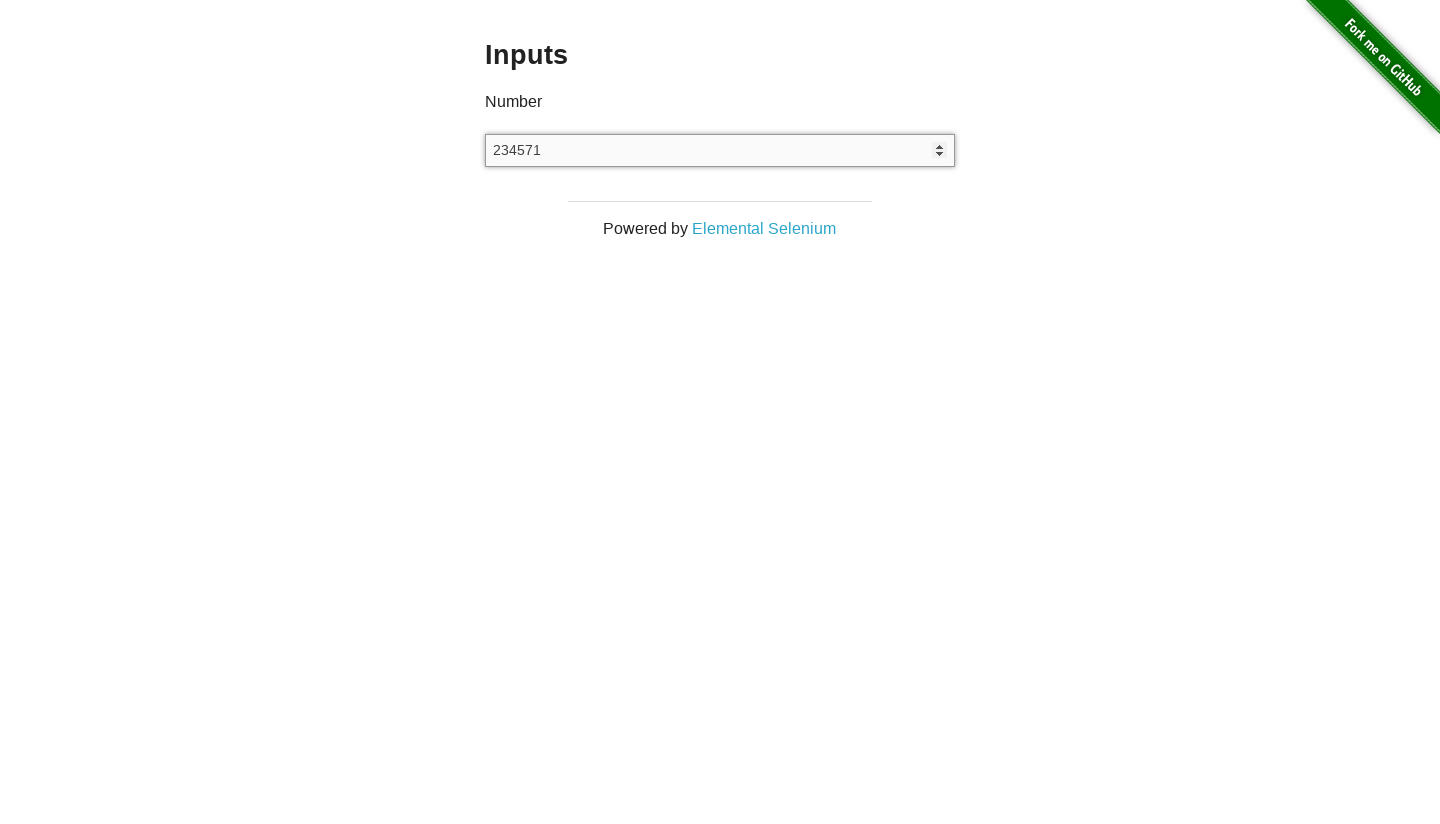